Navigates to the dropdown menu section and types "AWS" in an autocomplete input field and presses Enter

Starting URL: https://www.leafground.com/

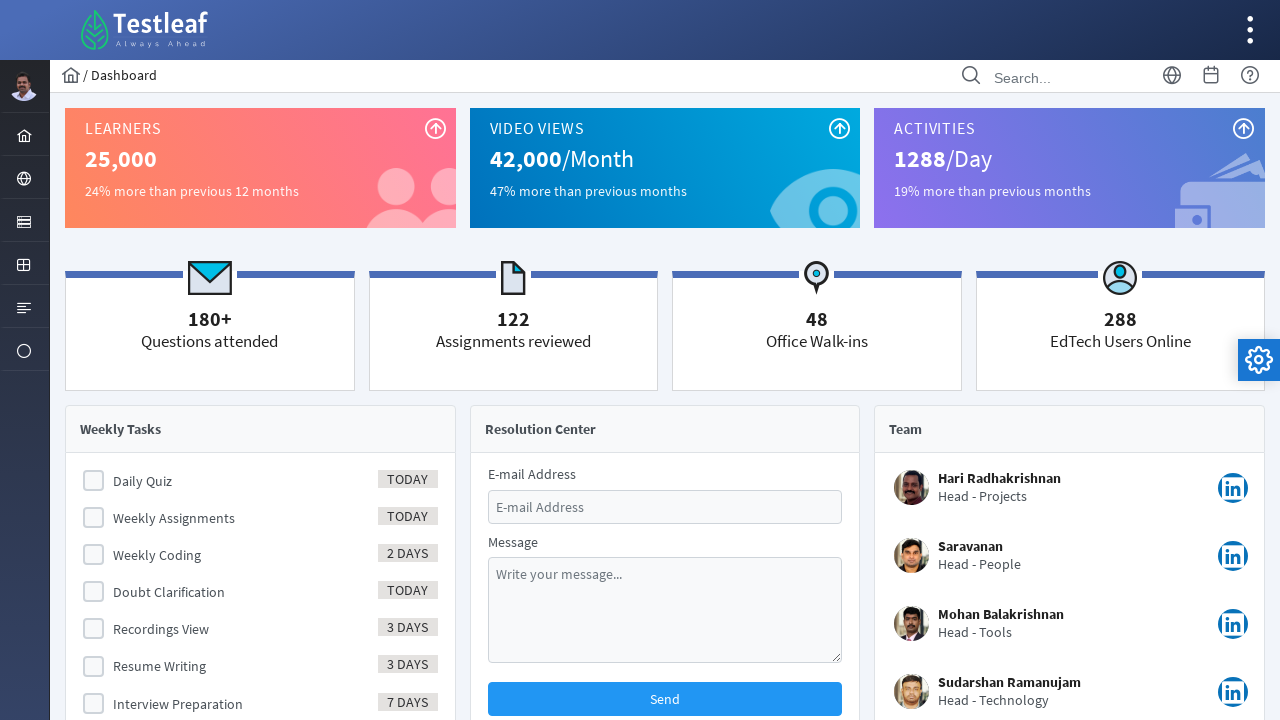

Clicked menu item to navigate to dropdown section at (24, 220) on #menuform\:j_idt40
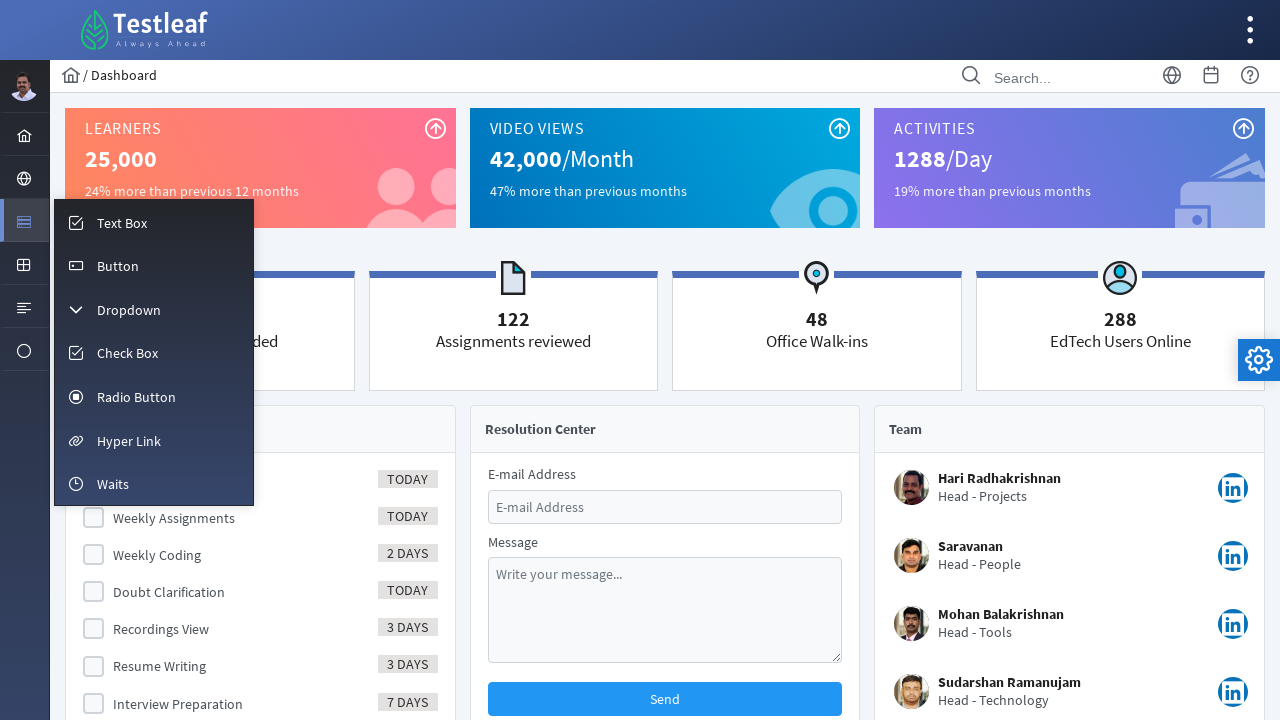

Clicked dropdown menu at (154, 309) on #menuform\:m_dropdown
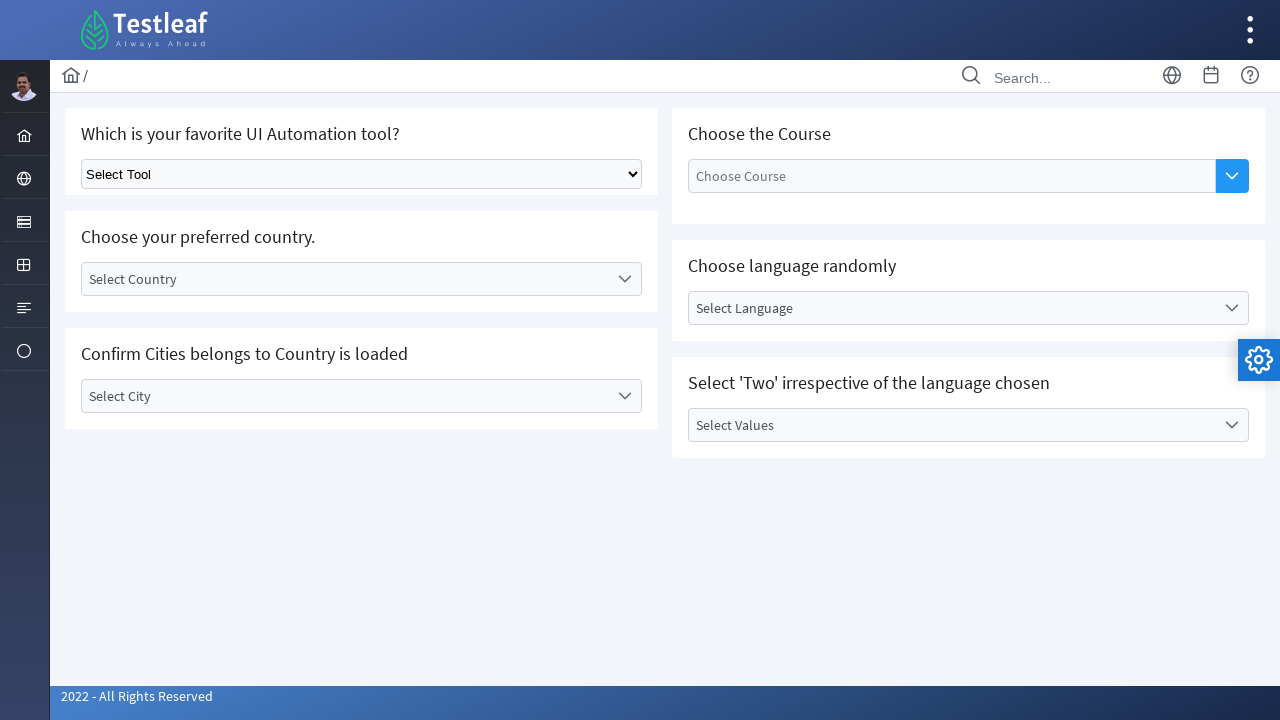

Typed 'AWS' in autocomplete input field on #j_idt87\:auto-complete_input
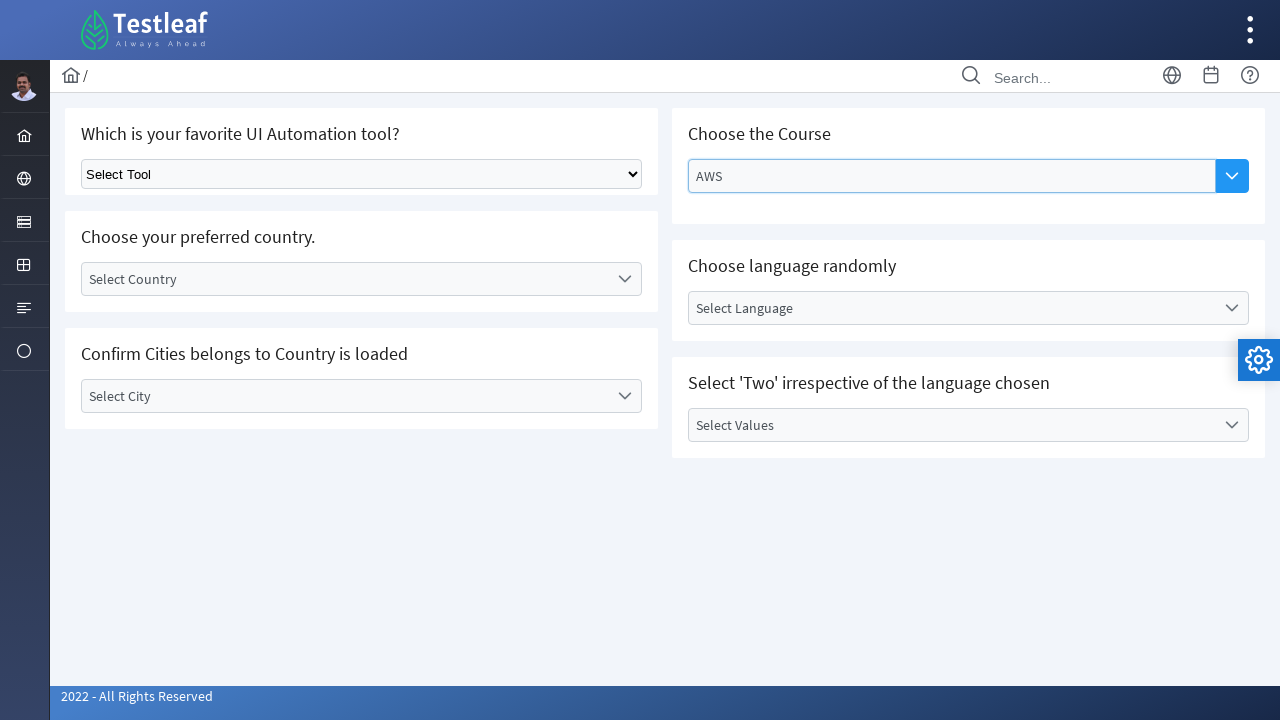

Pressed Enter to confirm AWS selection on #j_idt87\:auto-complete_input
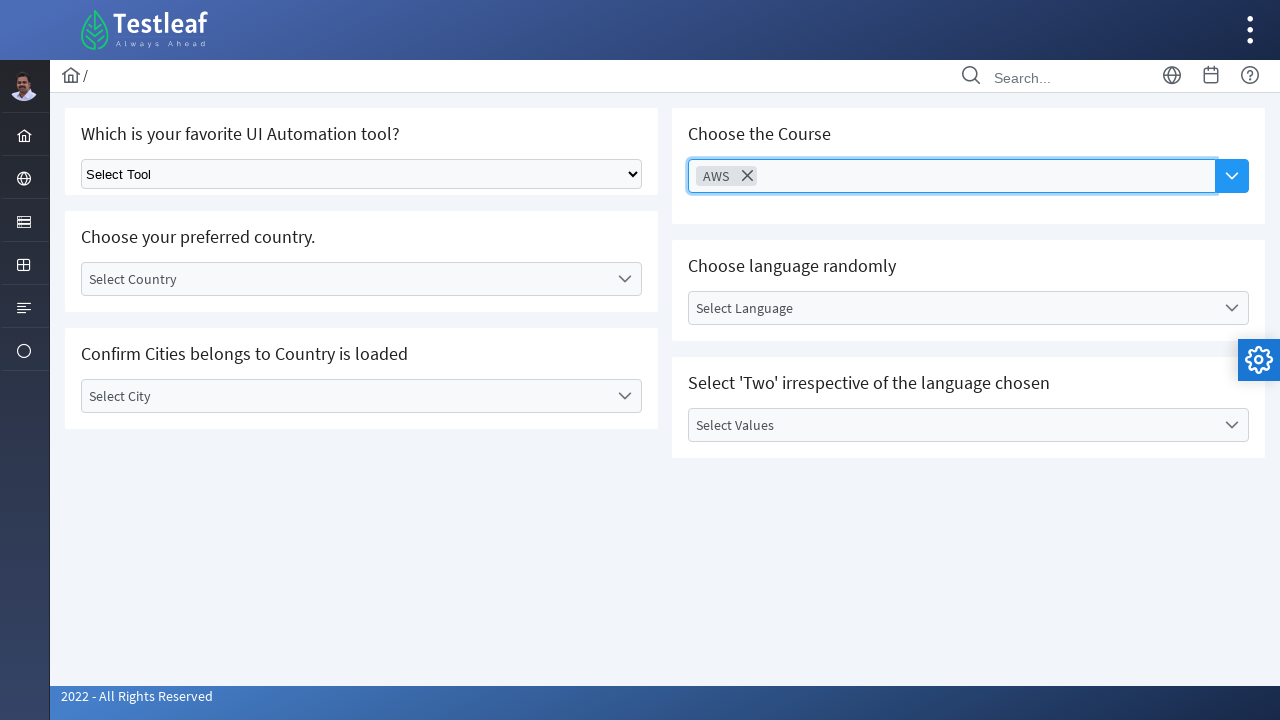

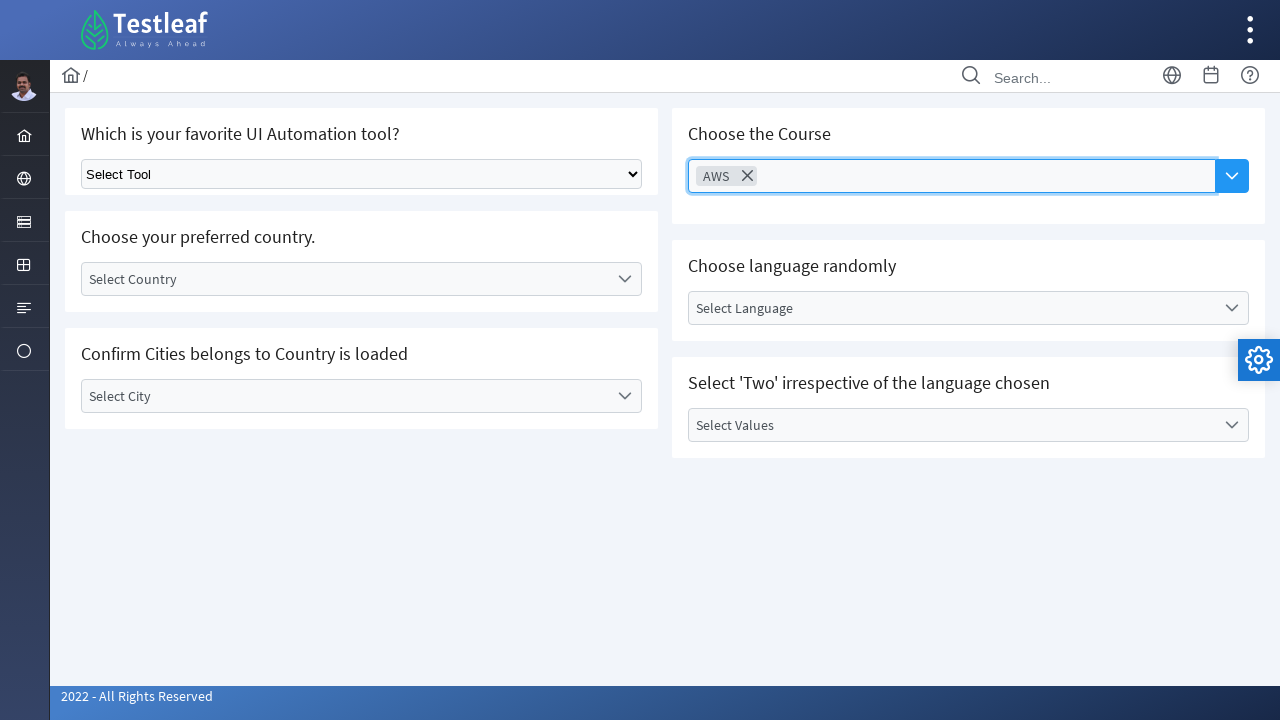